Tests the sign up functionality by clicking sign up, filling the form with username and password, and submitting

Starting URL: https://www.demoblaze.com/

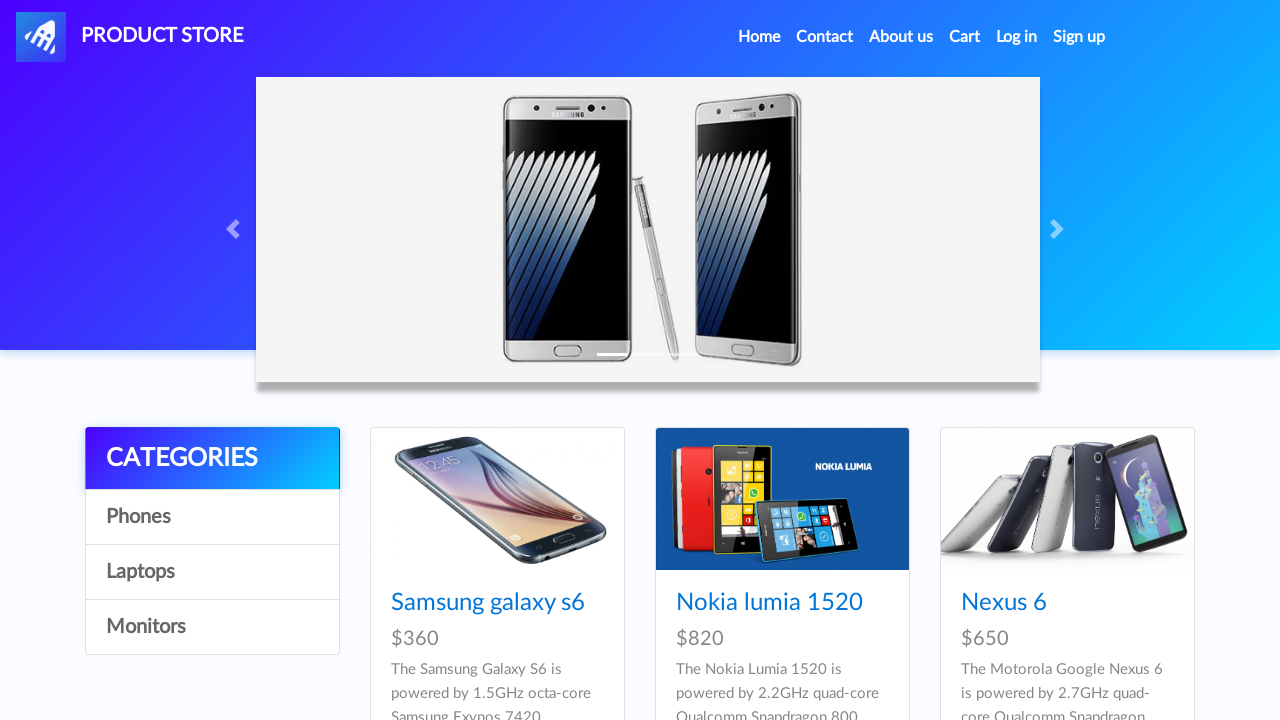

Navigated to DemoBlaze home page
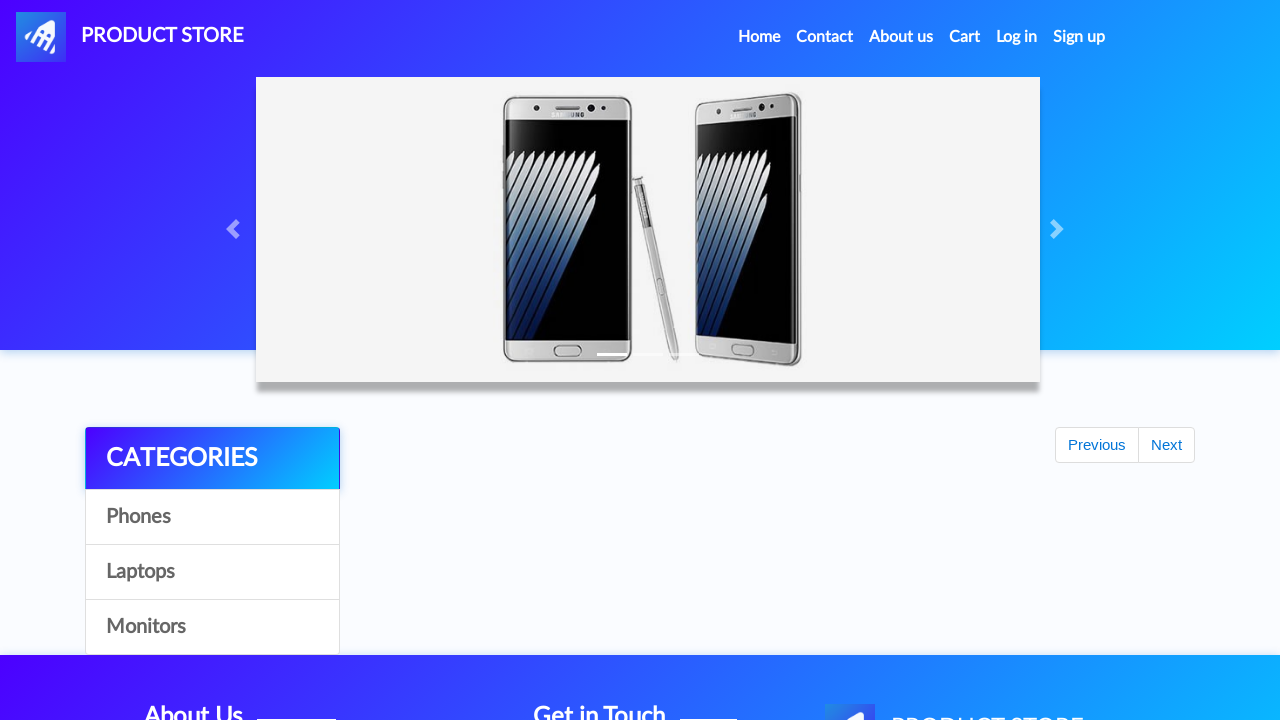

Clicked Sign Up button to open modal at (1079, 37) on #signin2
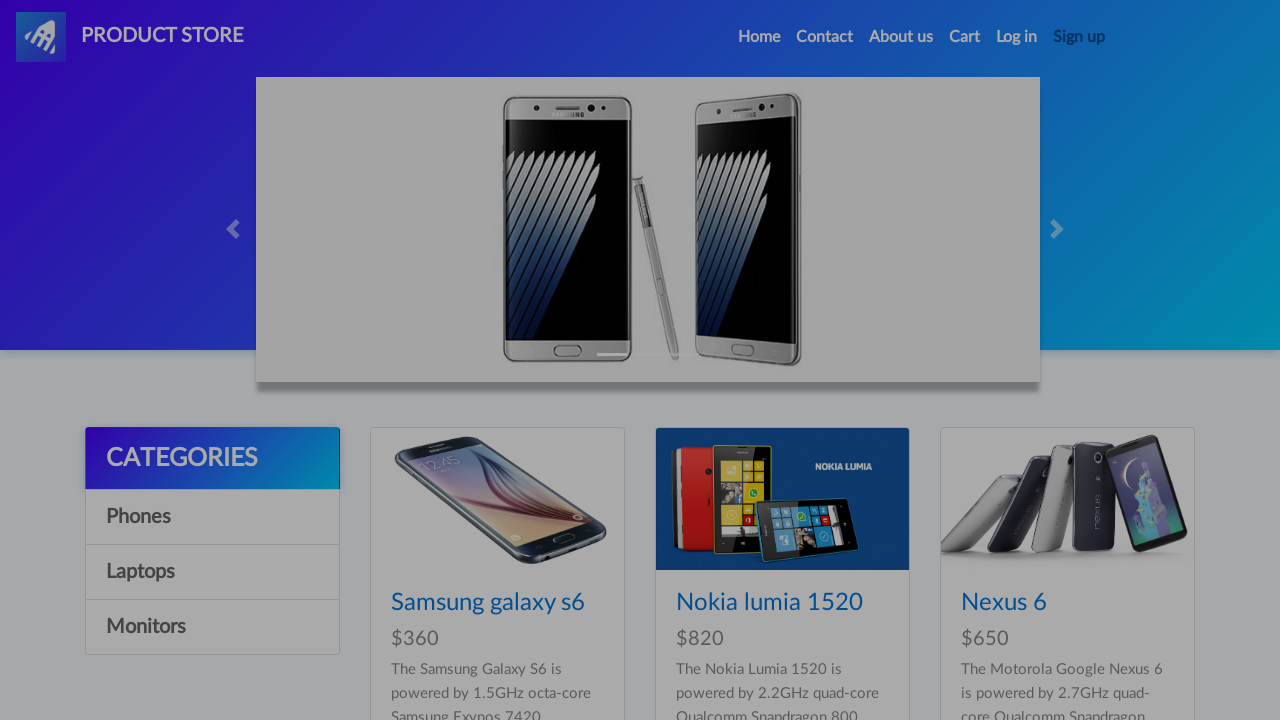

Sign up modal appeared with username field visible
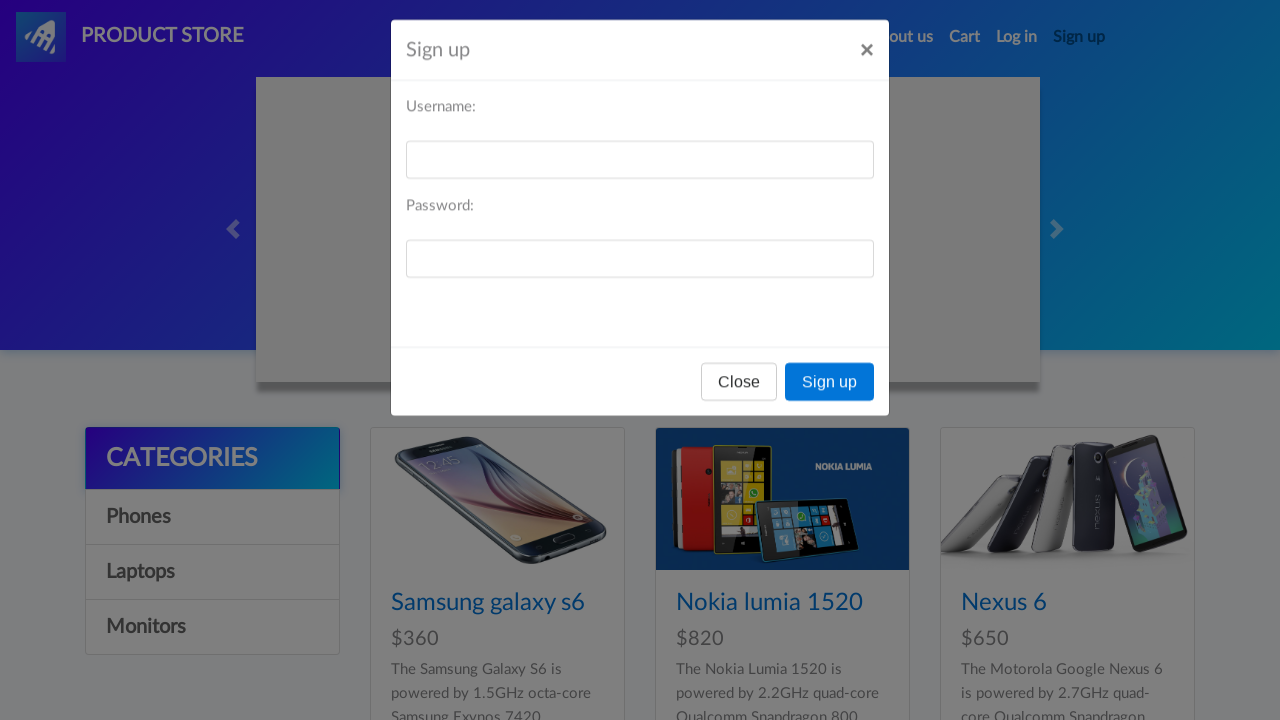

Filled username field with 'testuser8492' on #sign-username
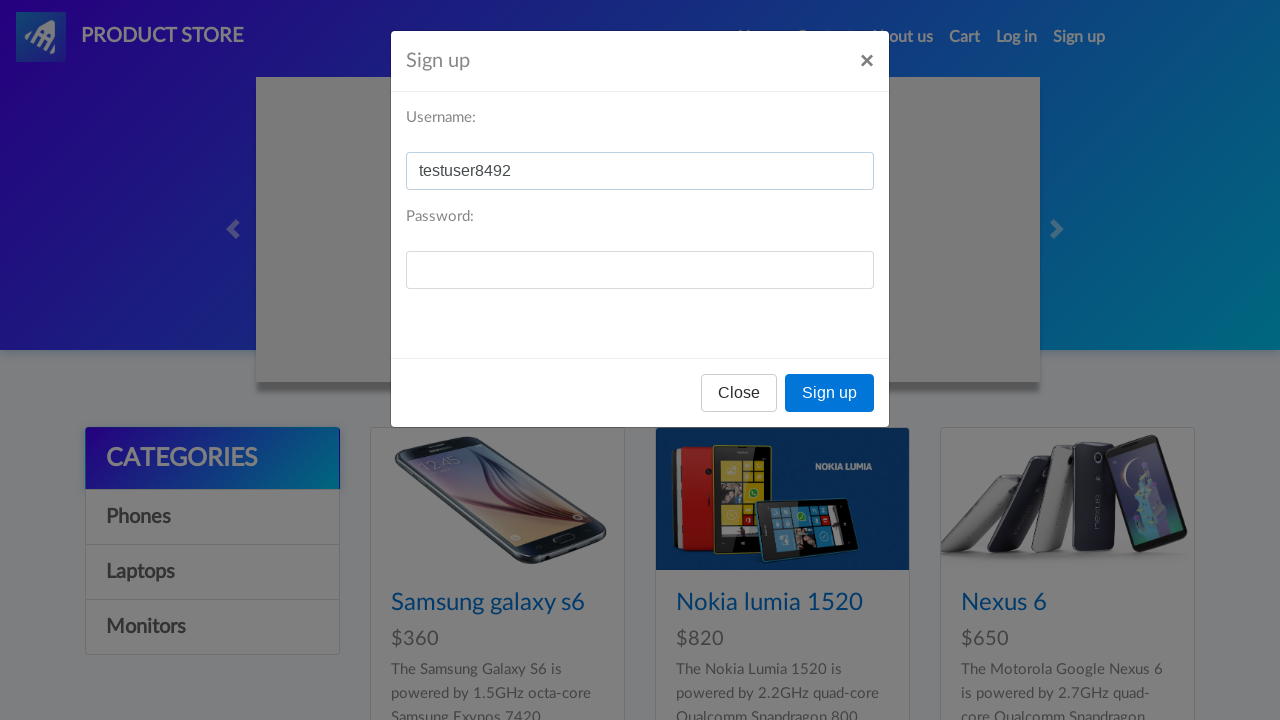

Filled password field with 'testpass123' on #sign-password
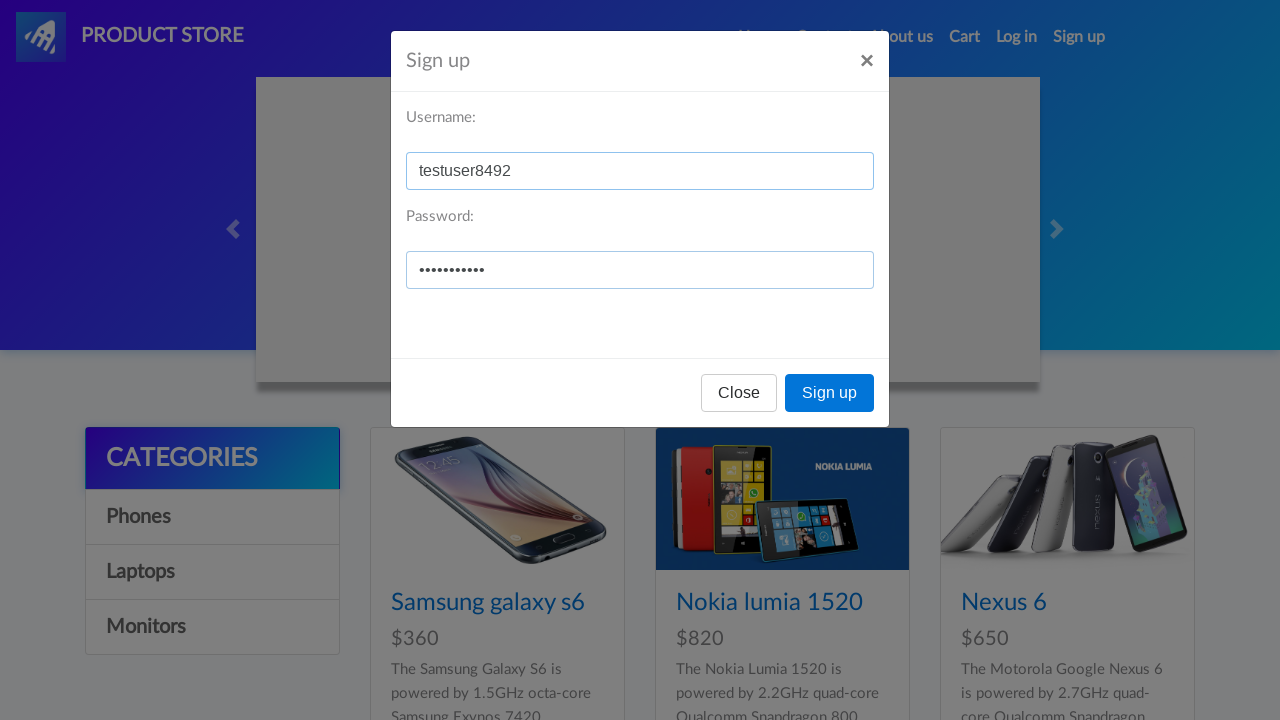

Clicked Sign Up button in modal to submit form at (830, 393) on button[onclick='register()']
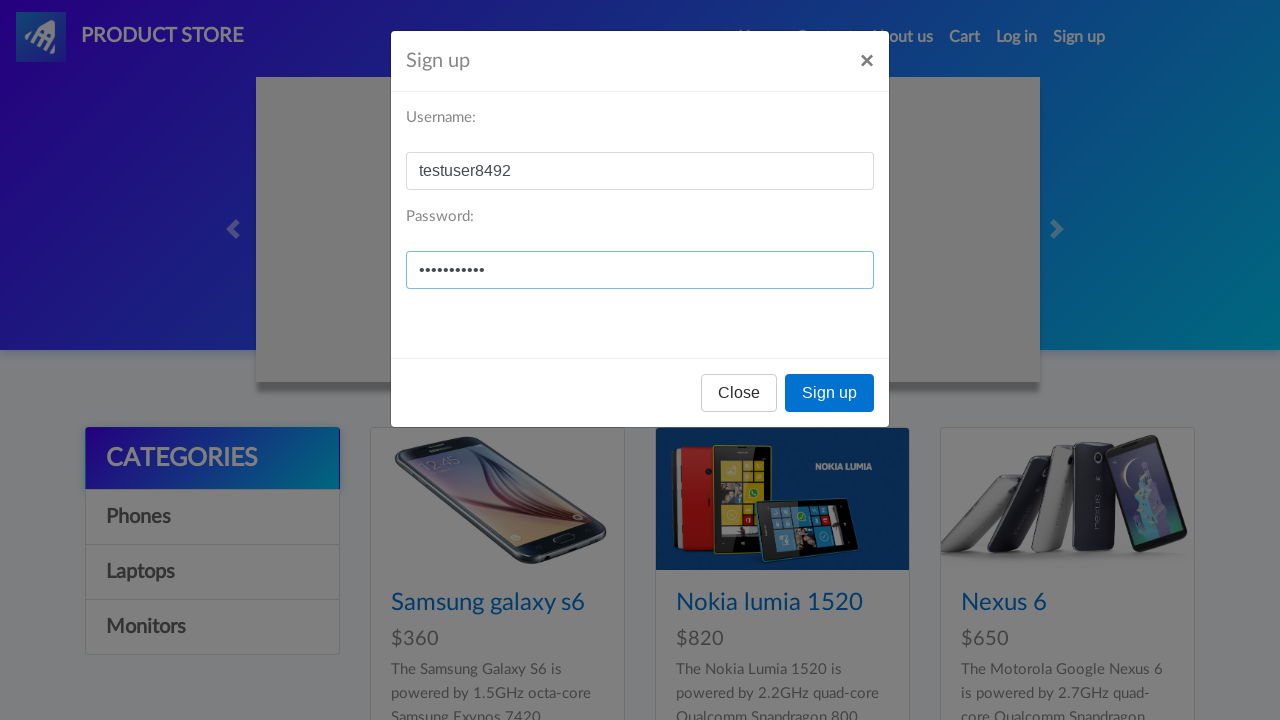

Set up dialog handler to accept confirmation alert
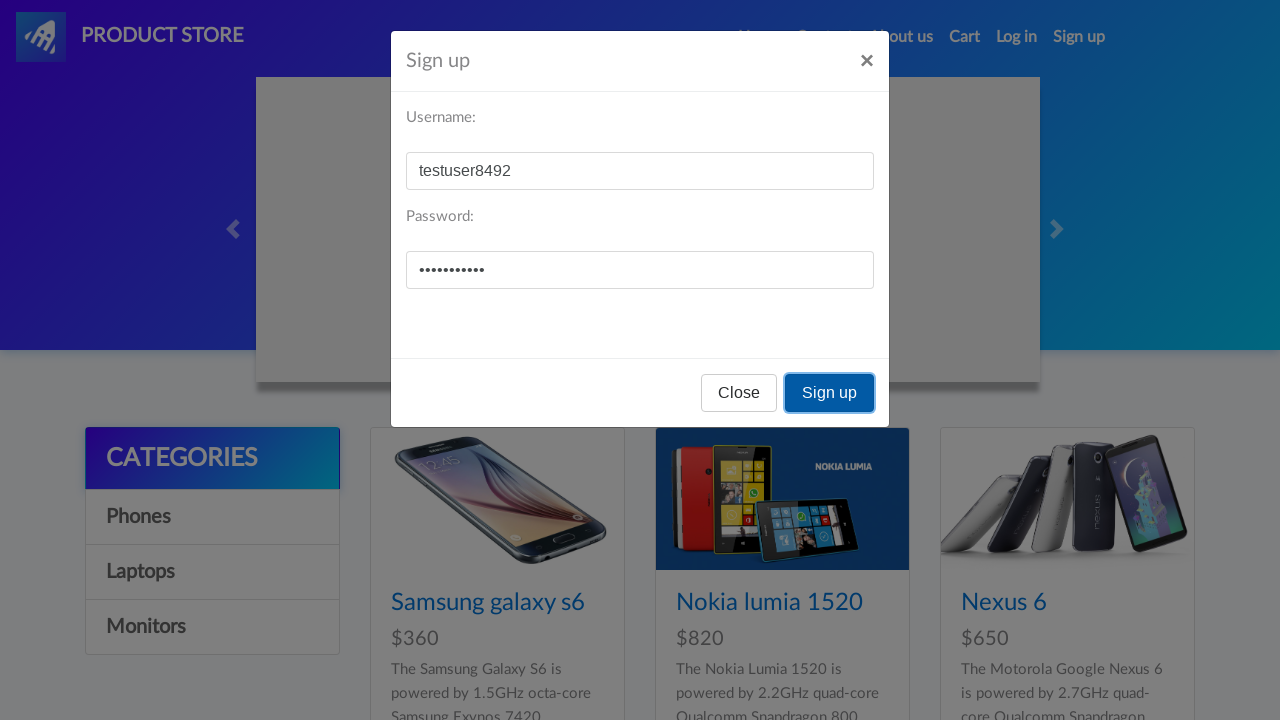

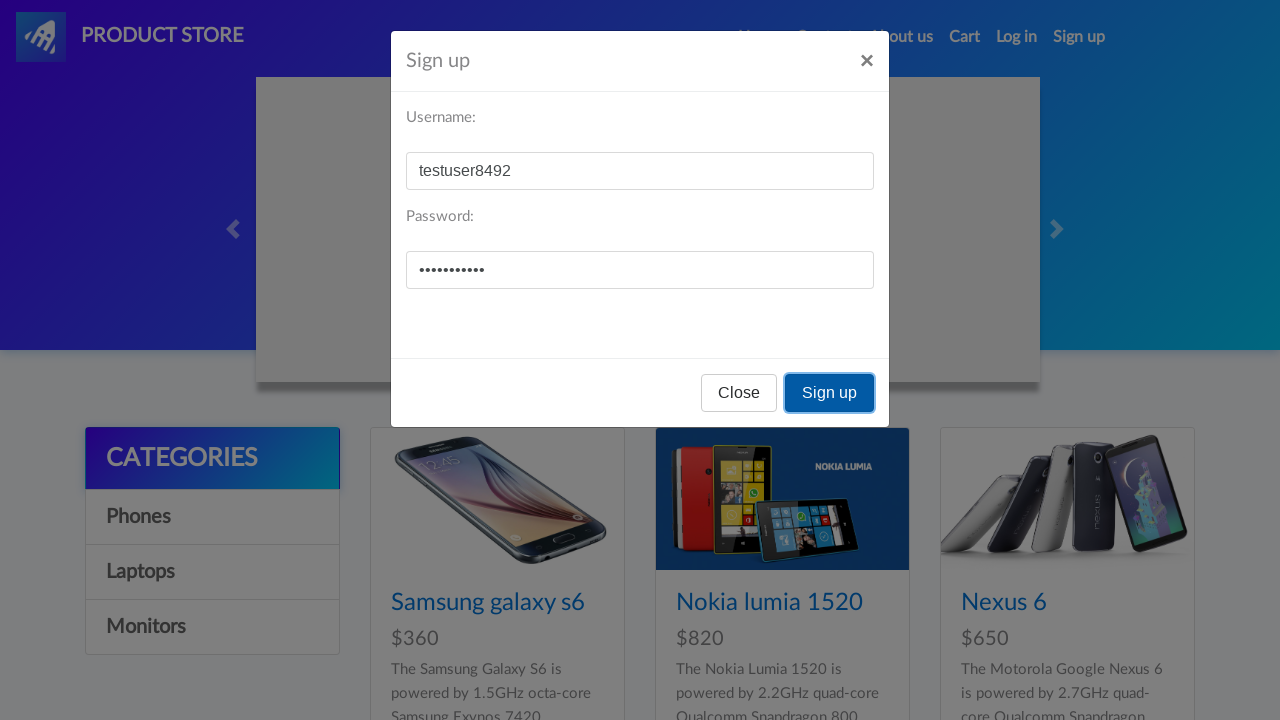